Tests the add/remove elements functionality by clicking the "Add Element" button, verifying a "Delete" button appears, clicking it, and verifying the element is removed from the DOM.

Starting URL: https://practice.cydeo.com/add_remove_elements/

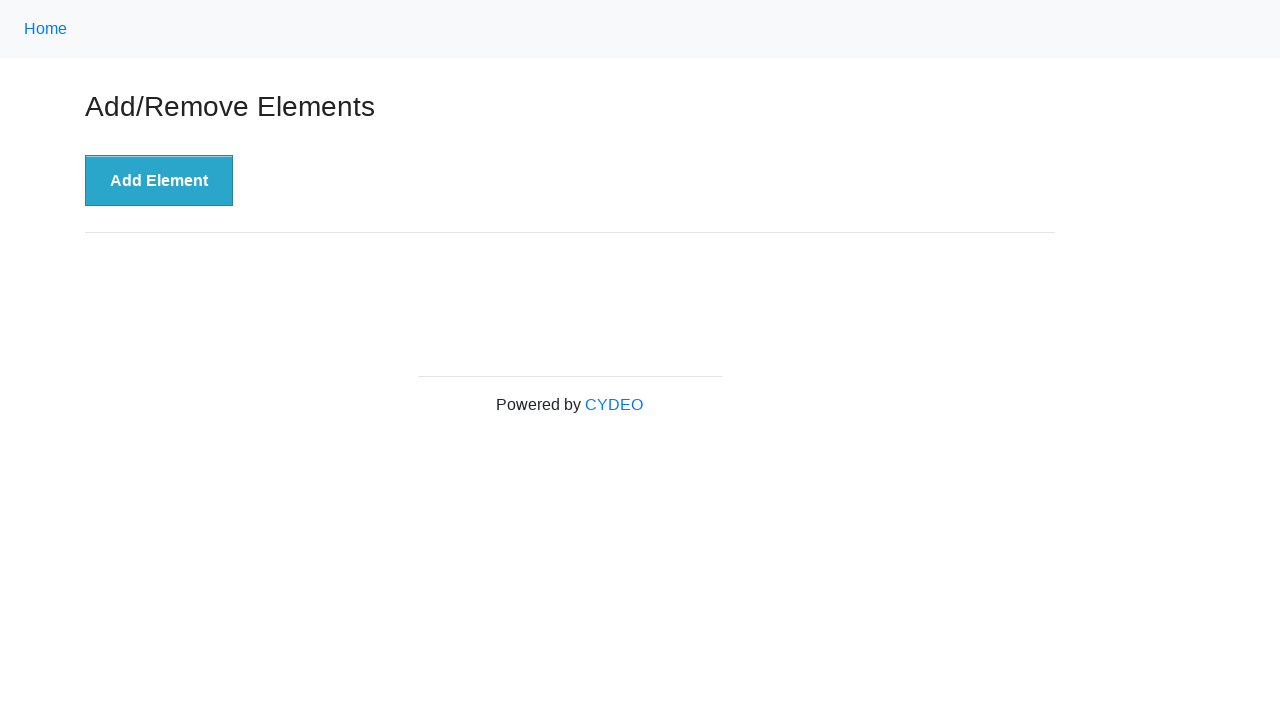

Clicked 'Add Element' button at (159, 181) on xpath=//button[text()='Add Element']
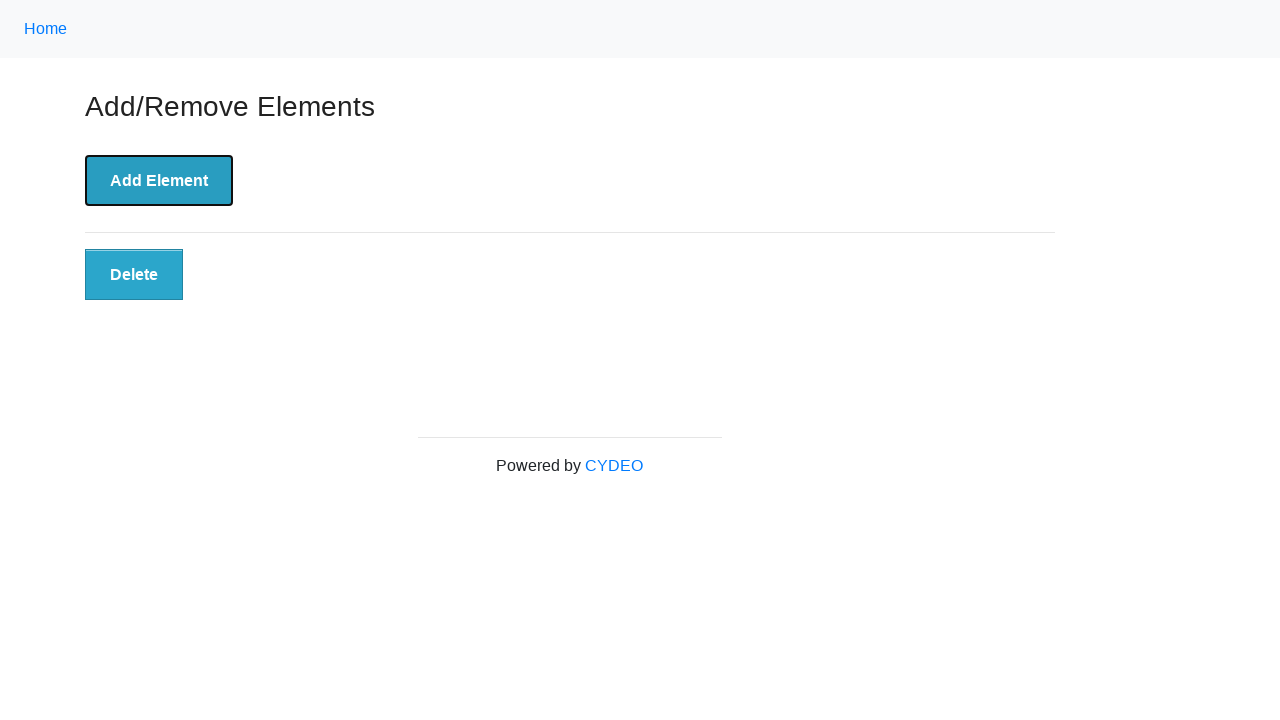

Verified Delete button is visible in the DOM
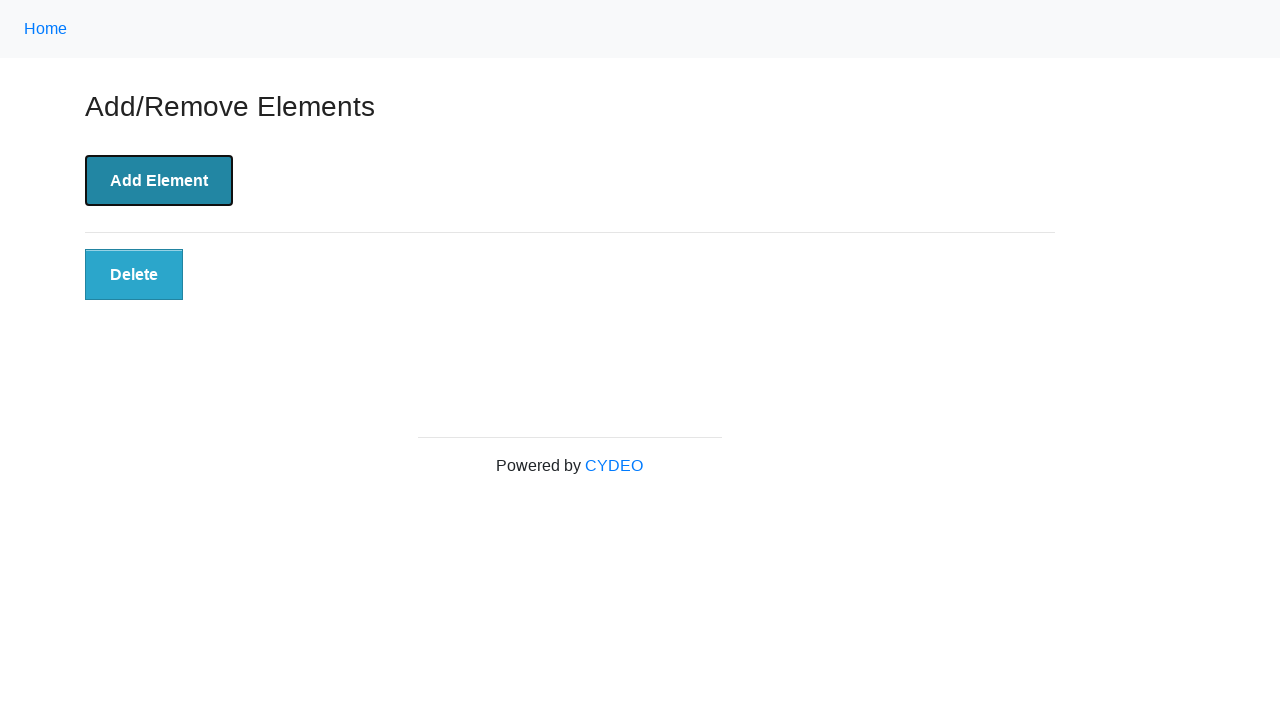

Clicked the Delete button at (134, 275) on xpath=//button[@class='added-manually']
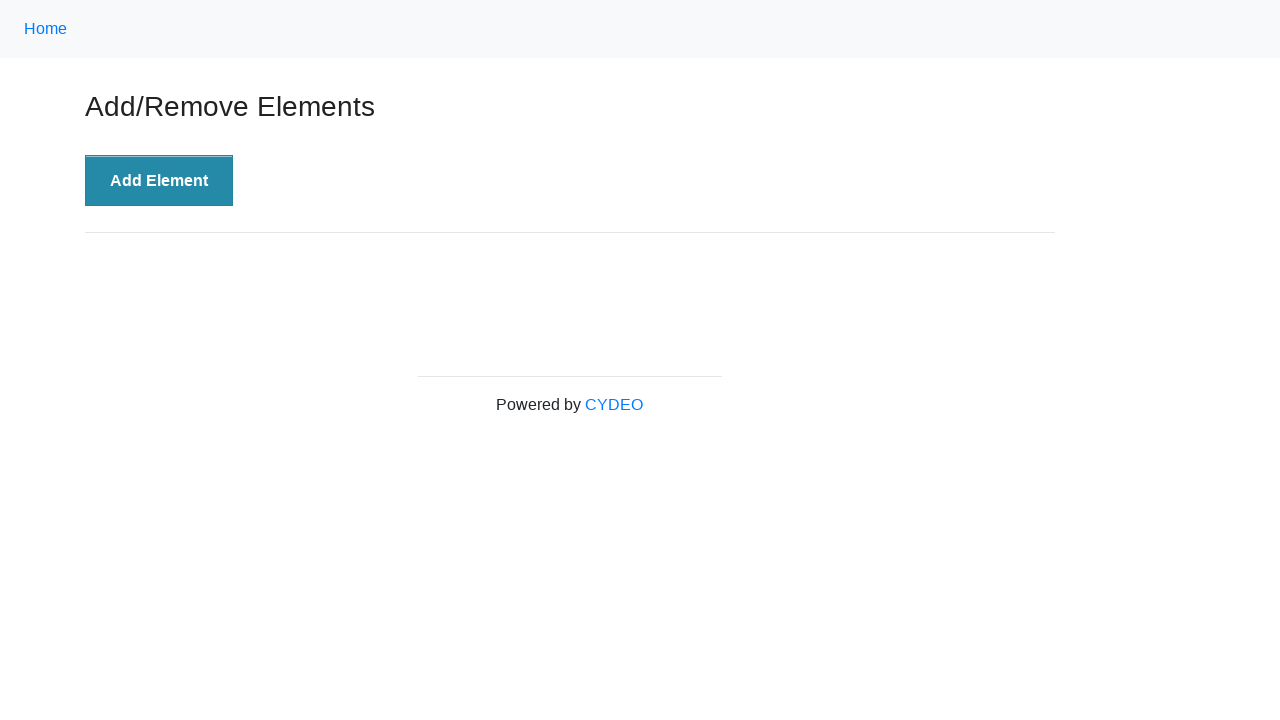

Verified Delete button is removed from the DOM
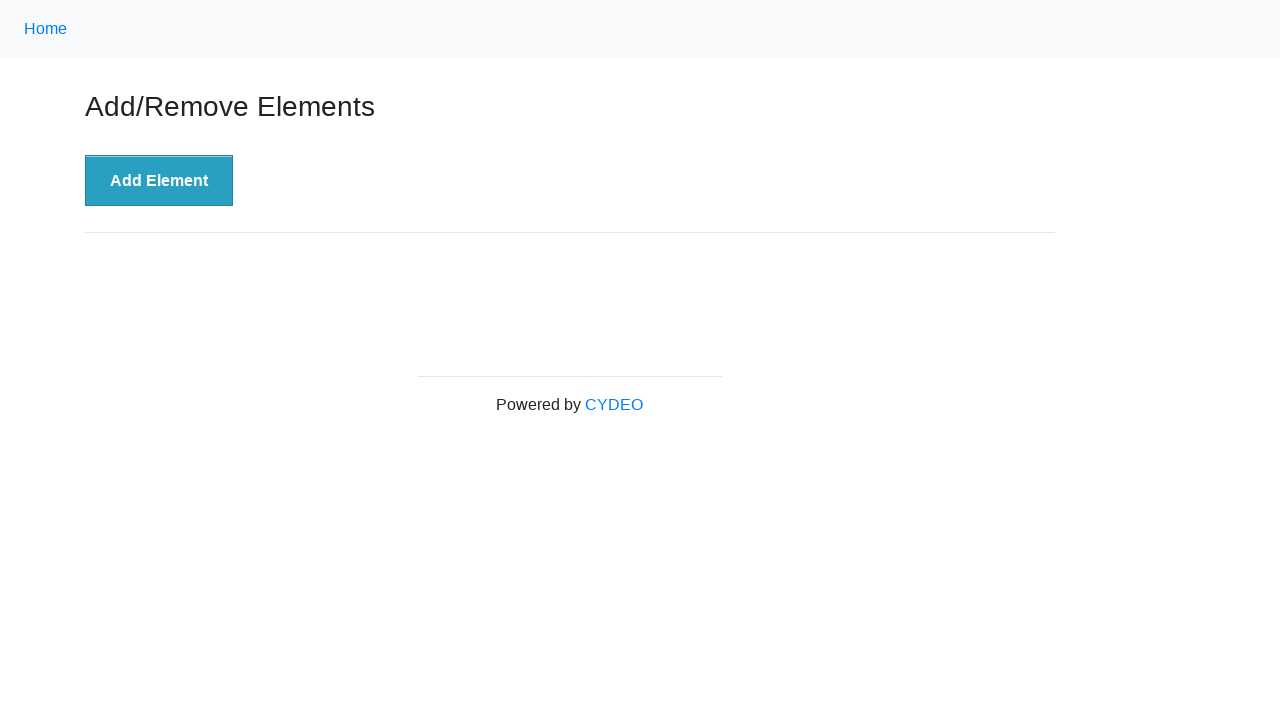

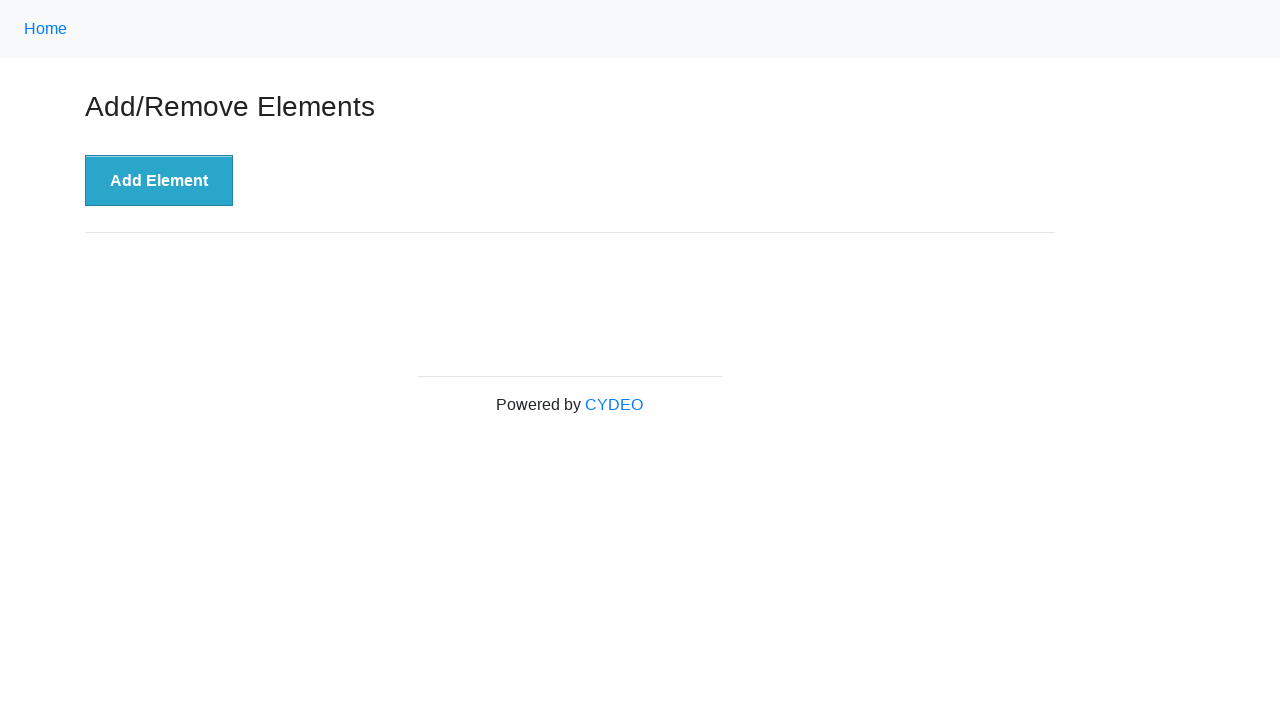